Tests double-click mouse action functionality by performing a double-click on a button element on a test automation practice page

Starting URL: https://testautomationpractice.blogspot.com/

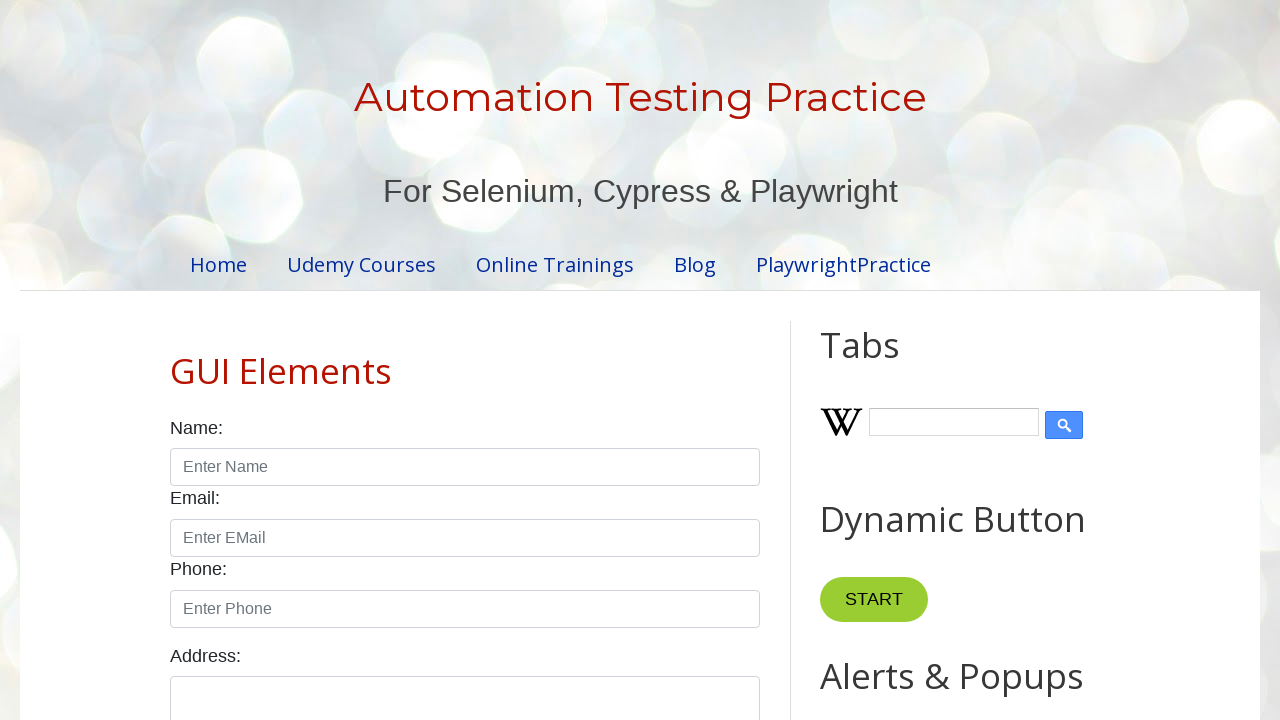

Waited for page to load (domcontentloaded)
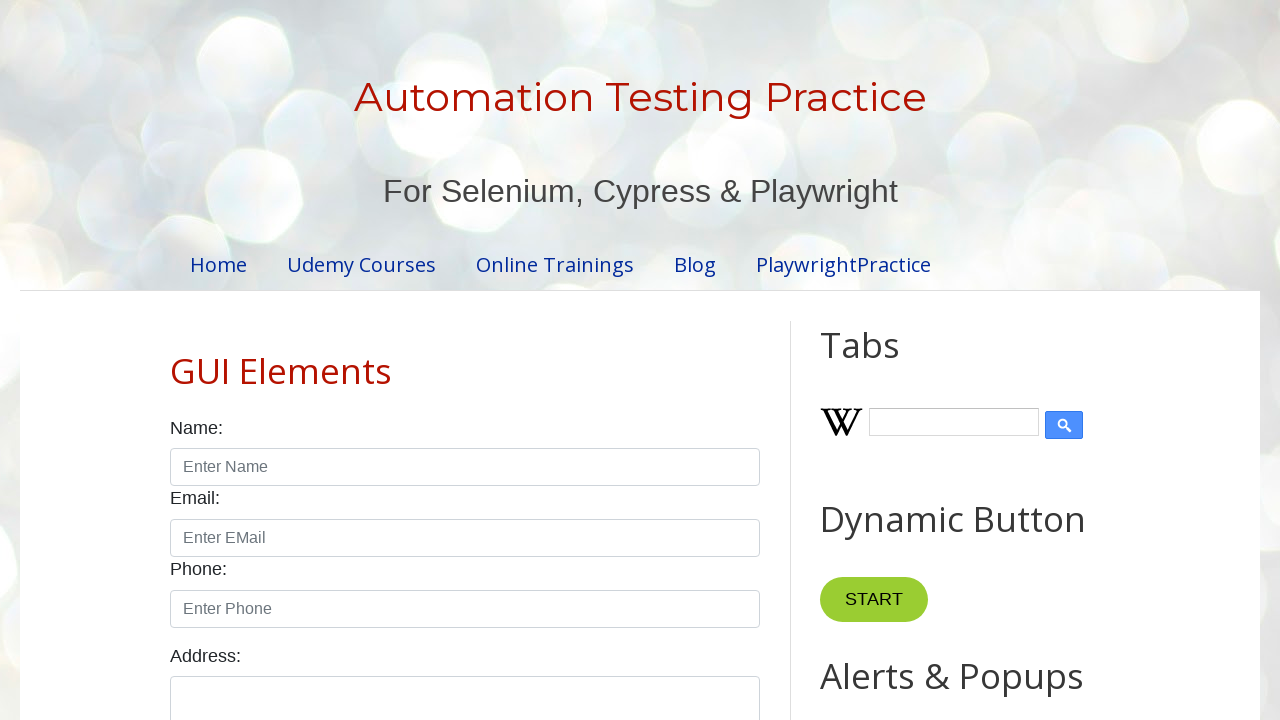

Located button element for double-click
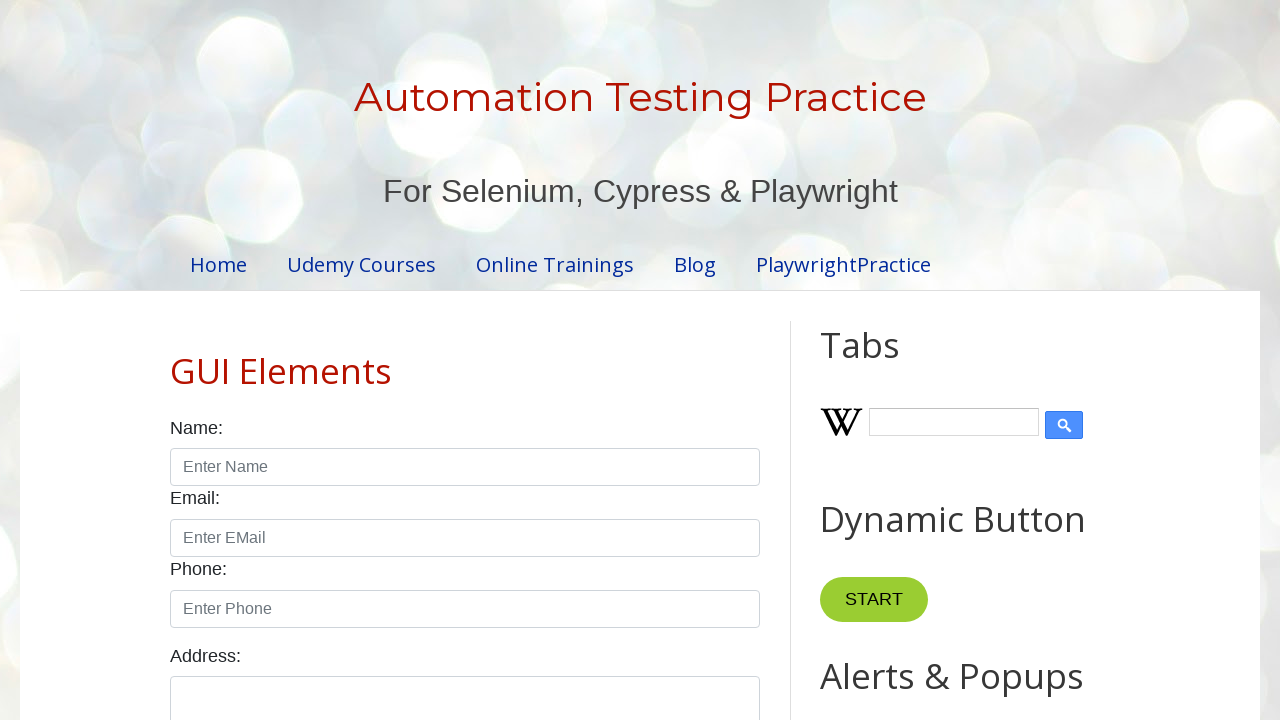

Performed double-click on button element at (885, 360) on xpath=//*[@id='HTML10']/div[1]/button
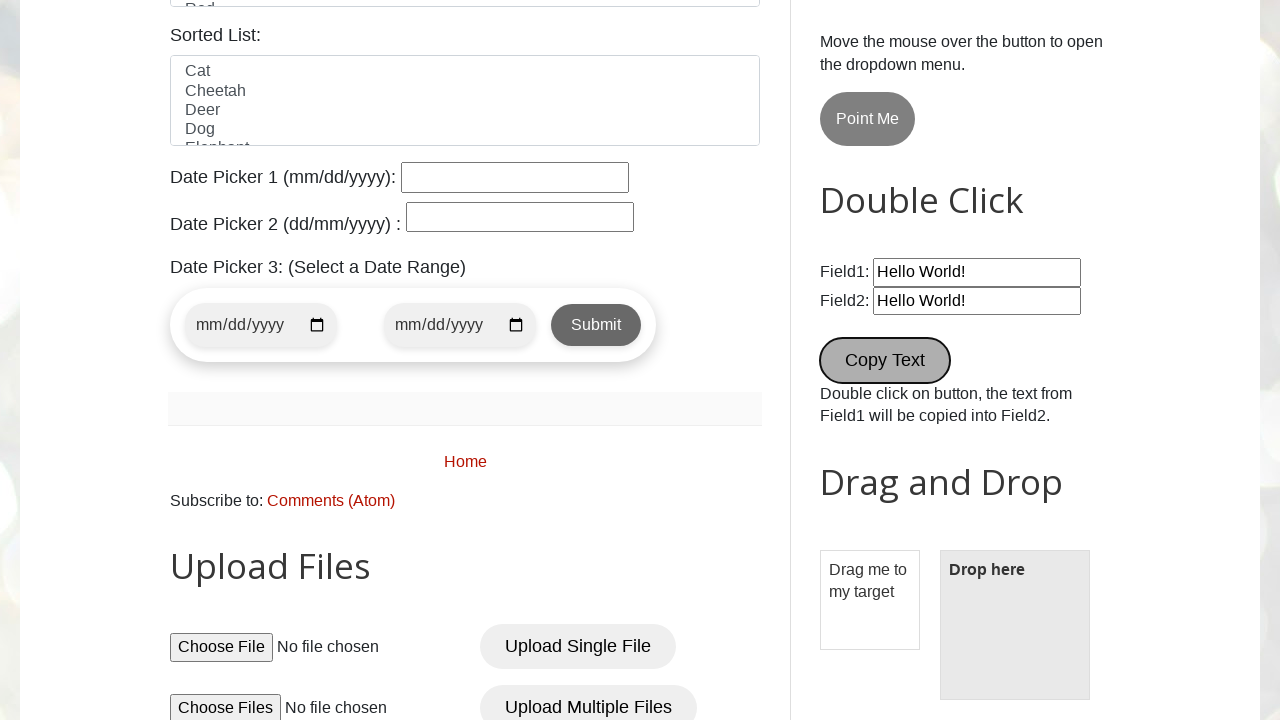

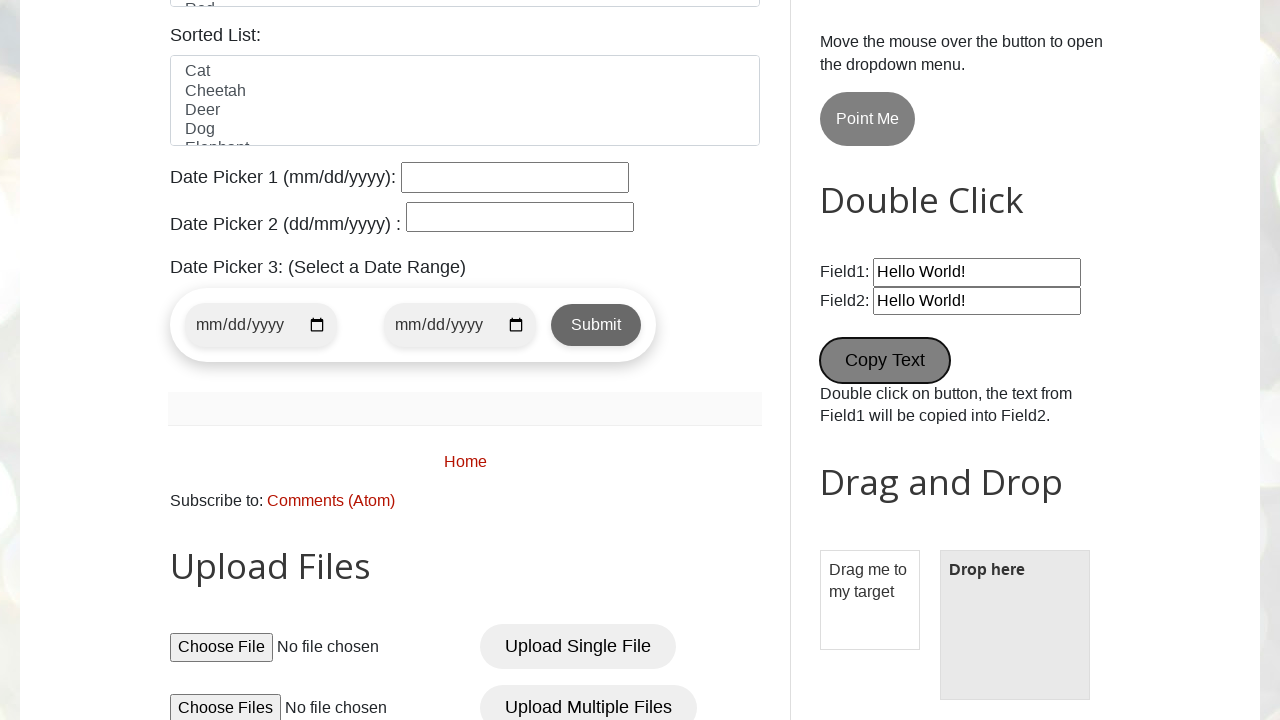